Tests finding a link by partial text (calculated mathematical value), clicking it, then filling out a form with personal information (first name, last name, city, country) and submitting it.

Starting URL: http://suninjuly.github.io/find_link_text

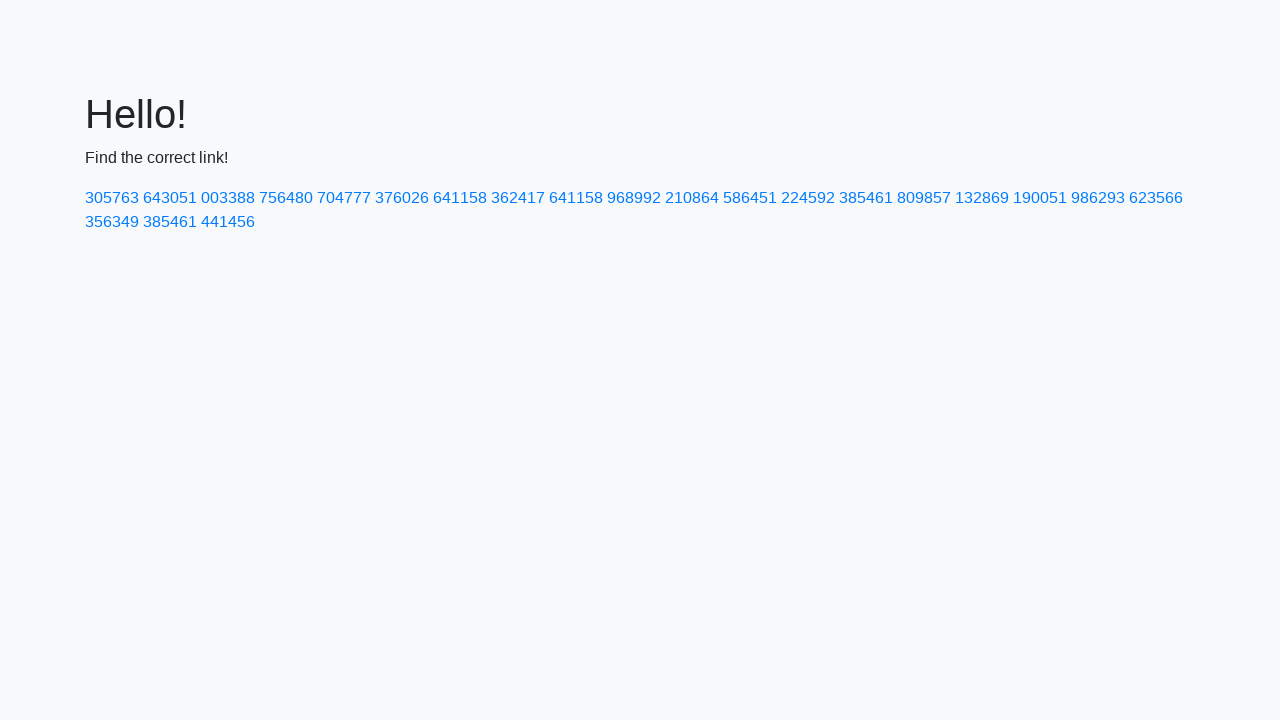

Clicked link with calculated text value '224592' at (808, 198) on a:has-text('224592')
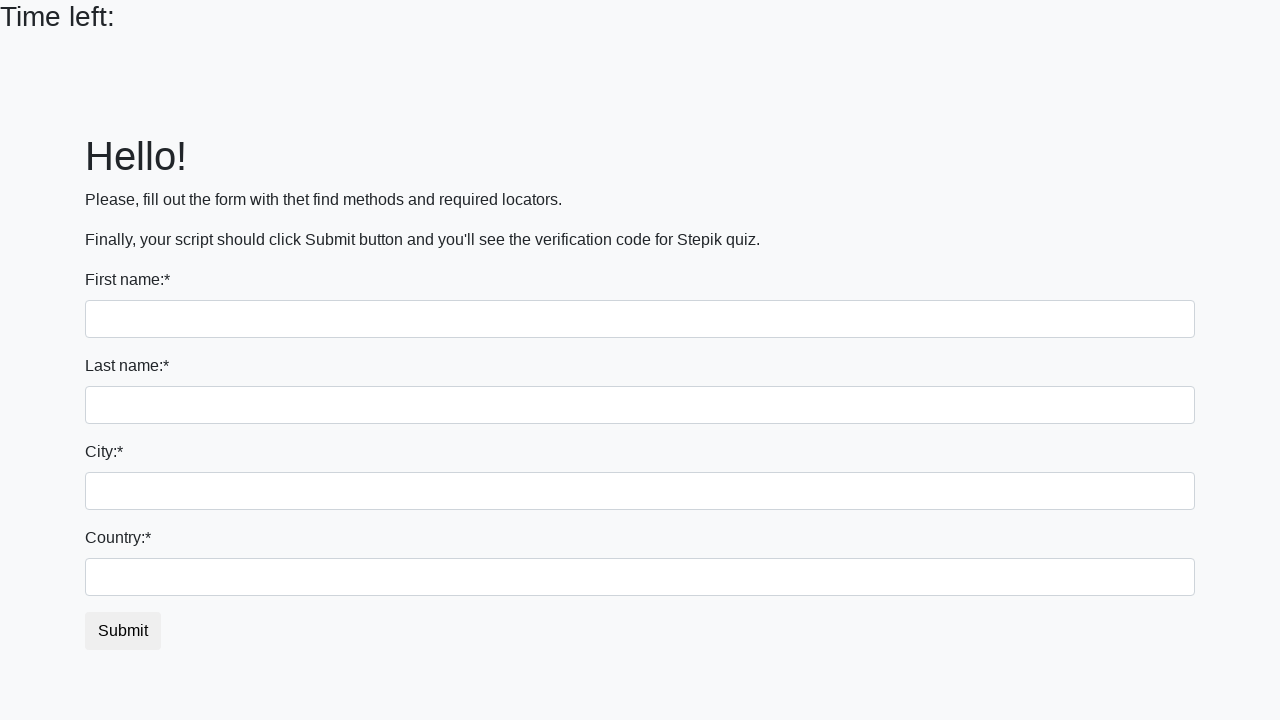

Filled first name field with 'Ivan' on input
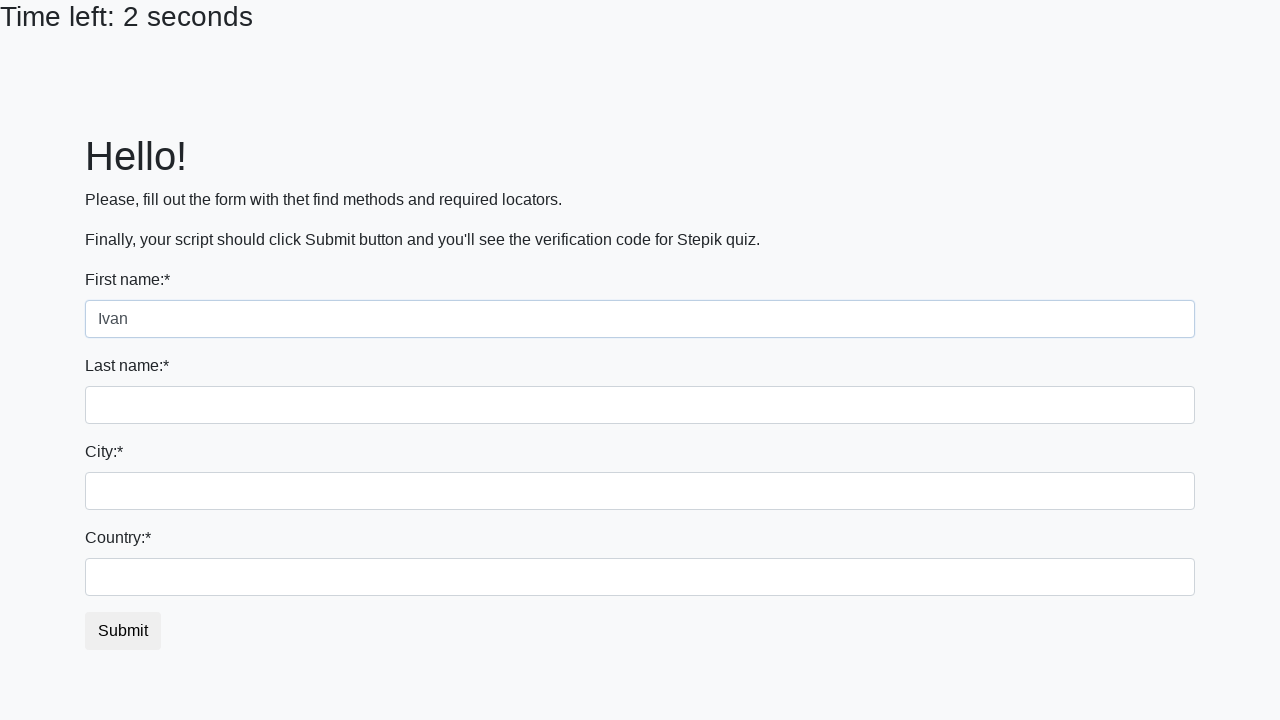

Filled last name field with 'Petrov' on input[name='last_name']
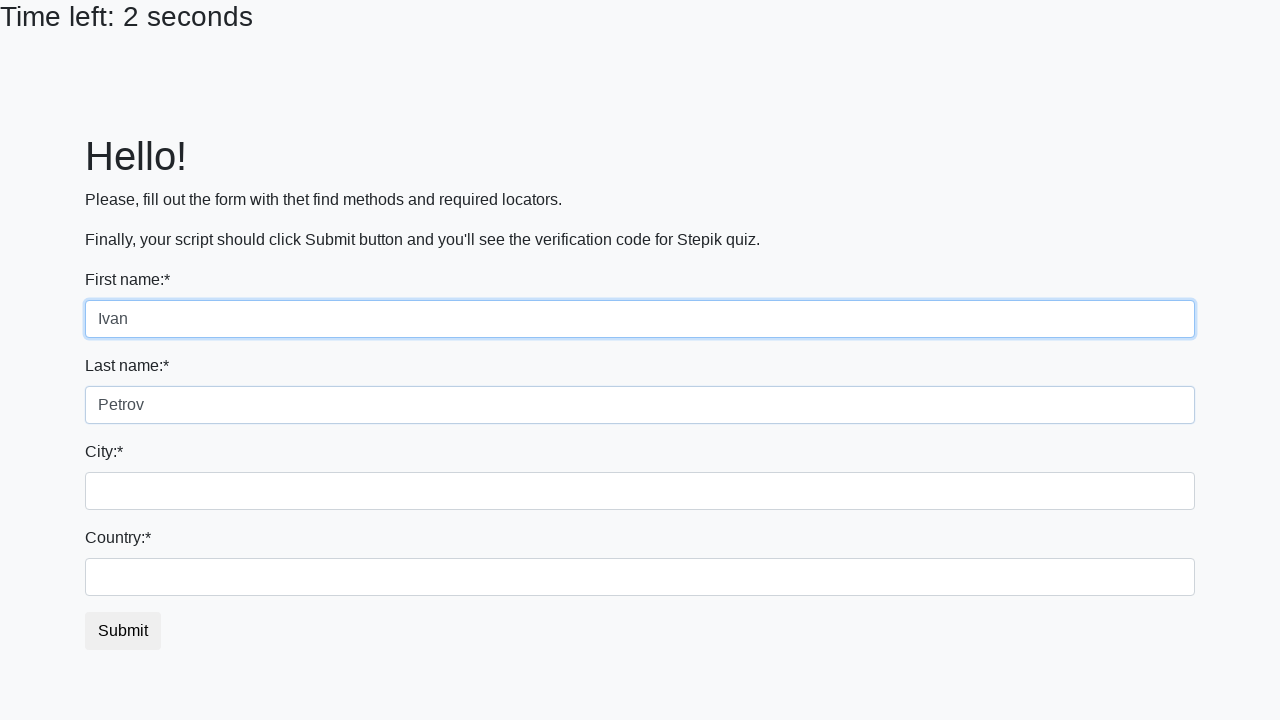

Filled city field with 'Smolensk' on .city
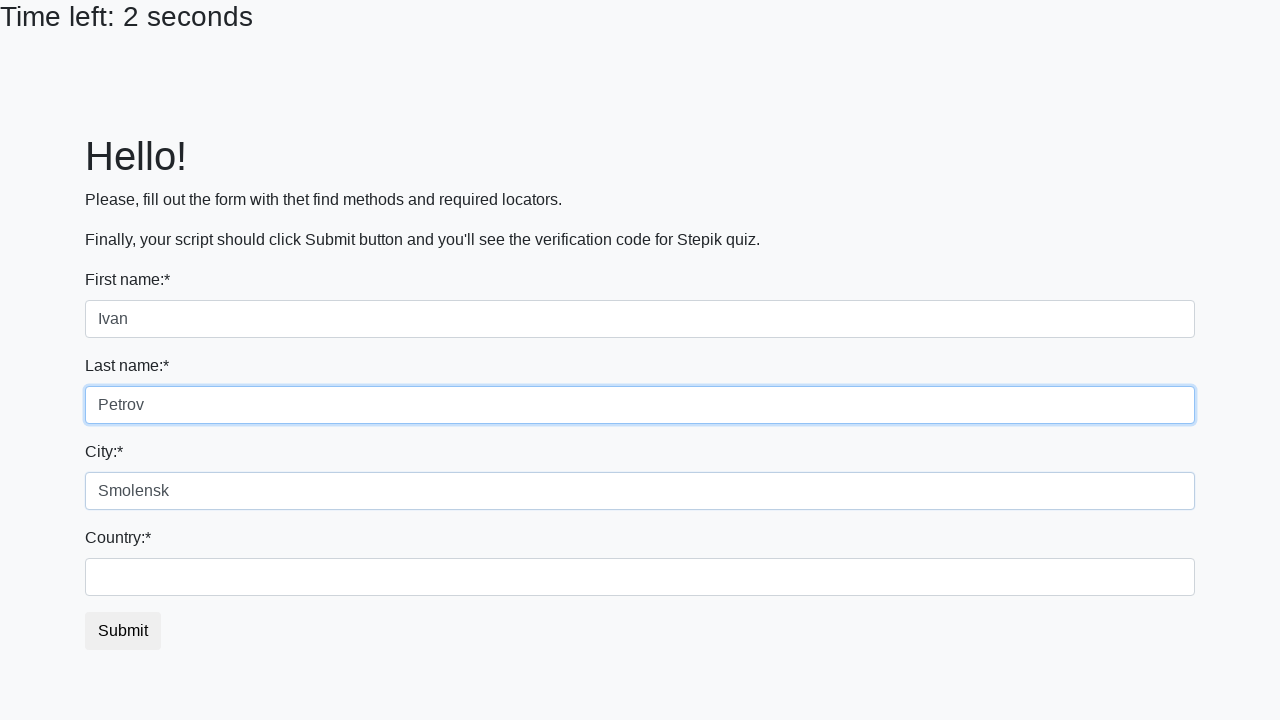

Filled country field with 'Russia' on #country
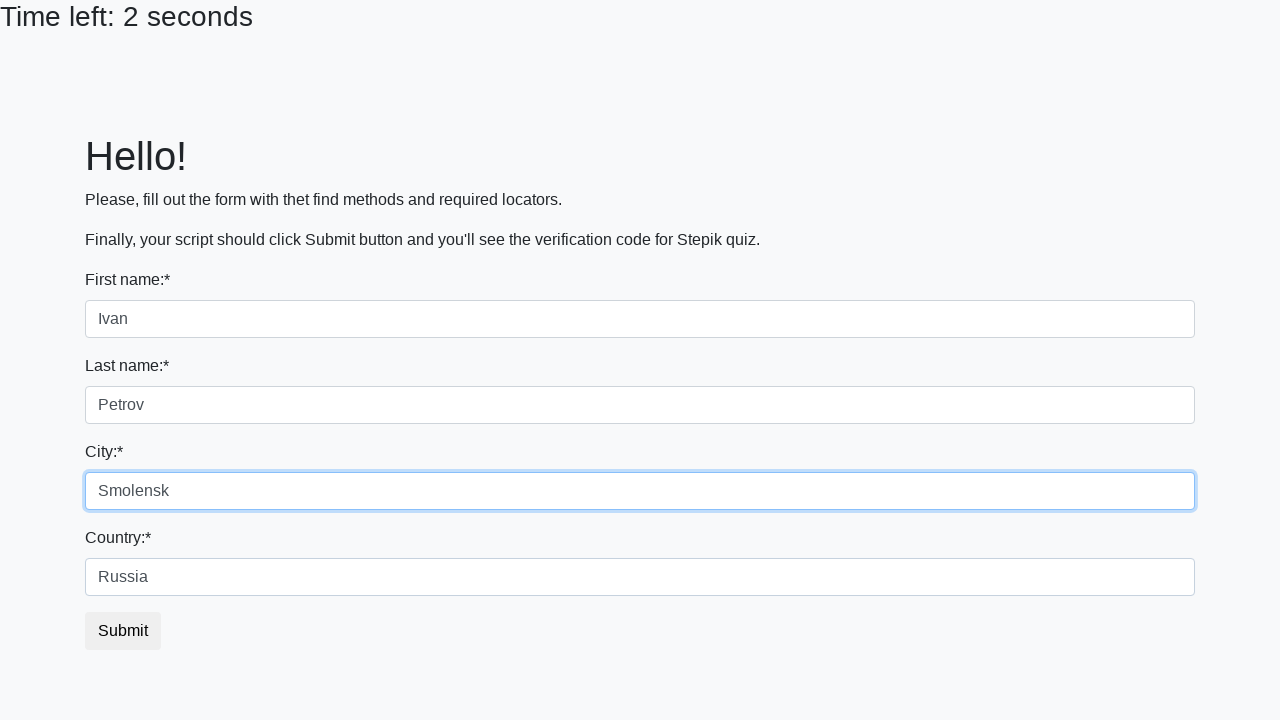

Clicked submit button to complete form submission at (123, 631) on button.btn
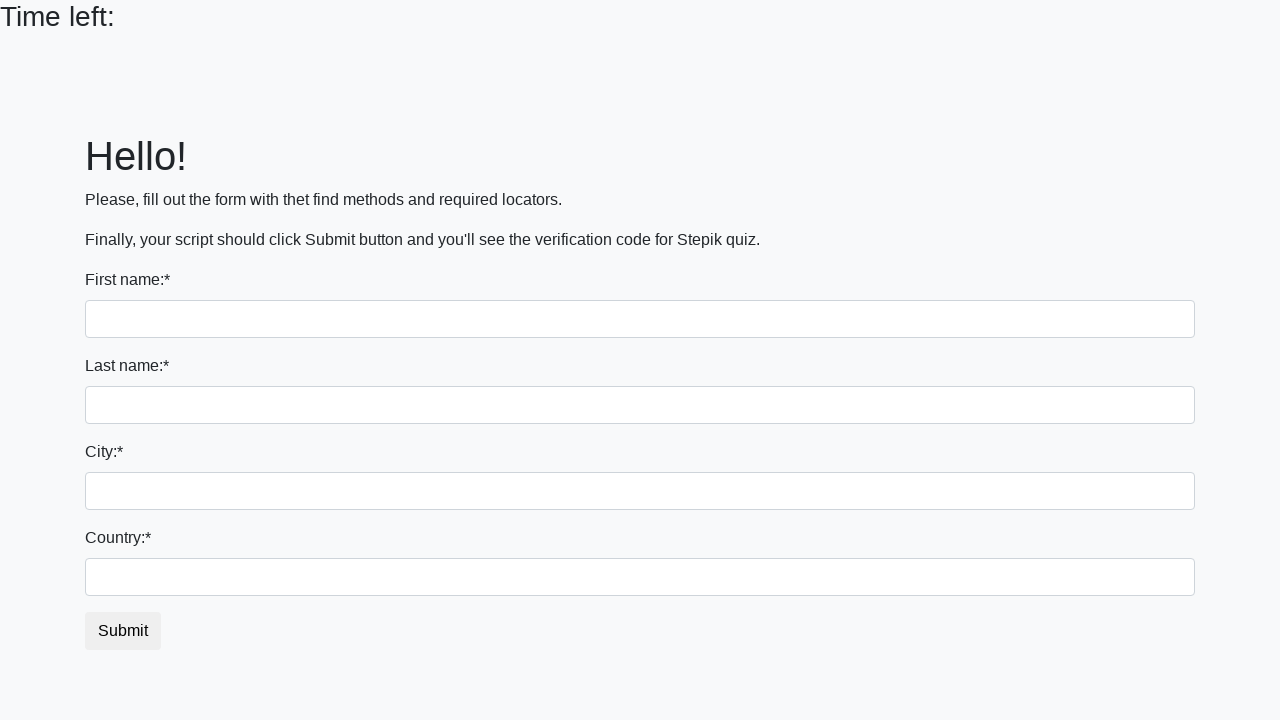

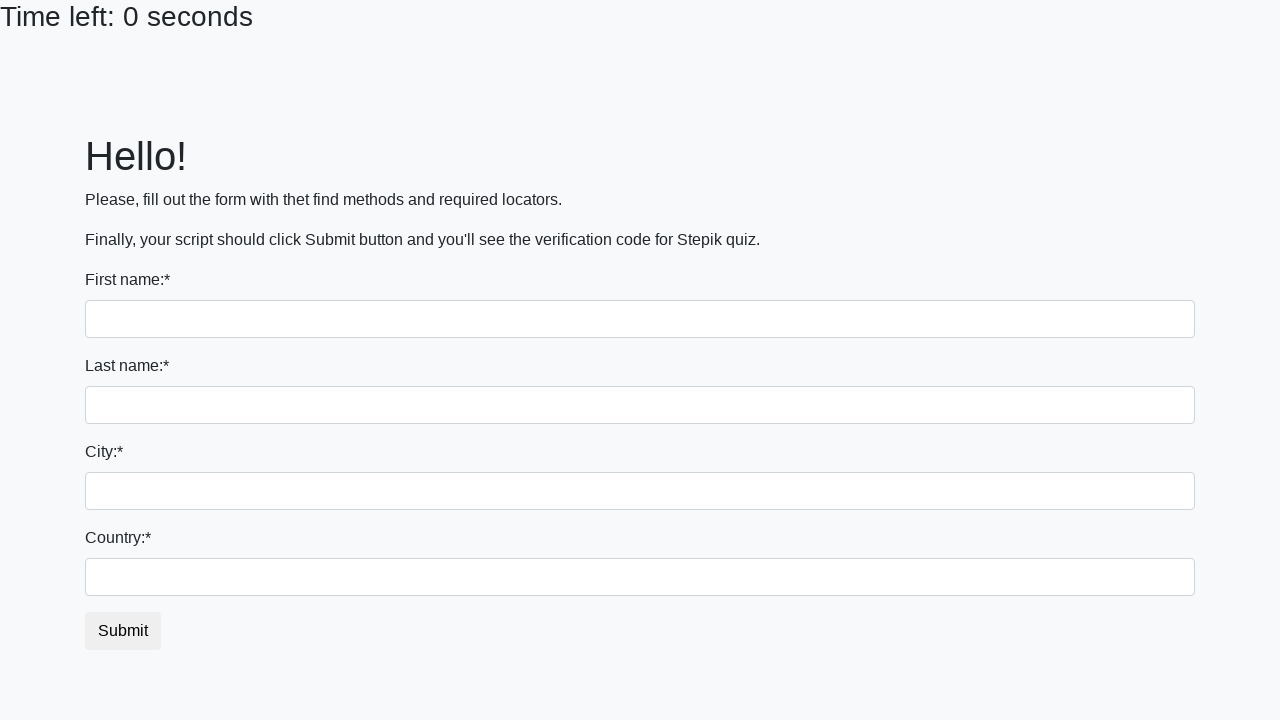